Tests JS Confirm button by clicking it, dismissing the confirm dialog, and verifying the result shows "Cancel" was clicked

Starting URL: https://the-internet.herokuapp.com/javascript_alerts

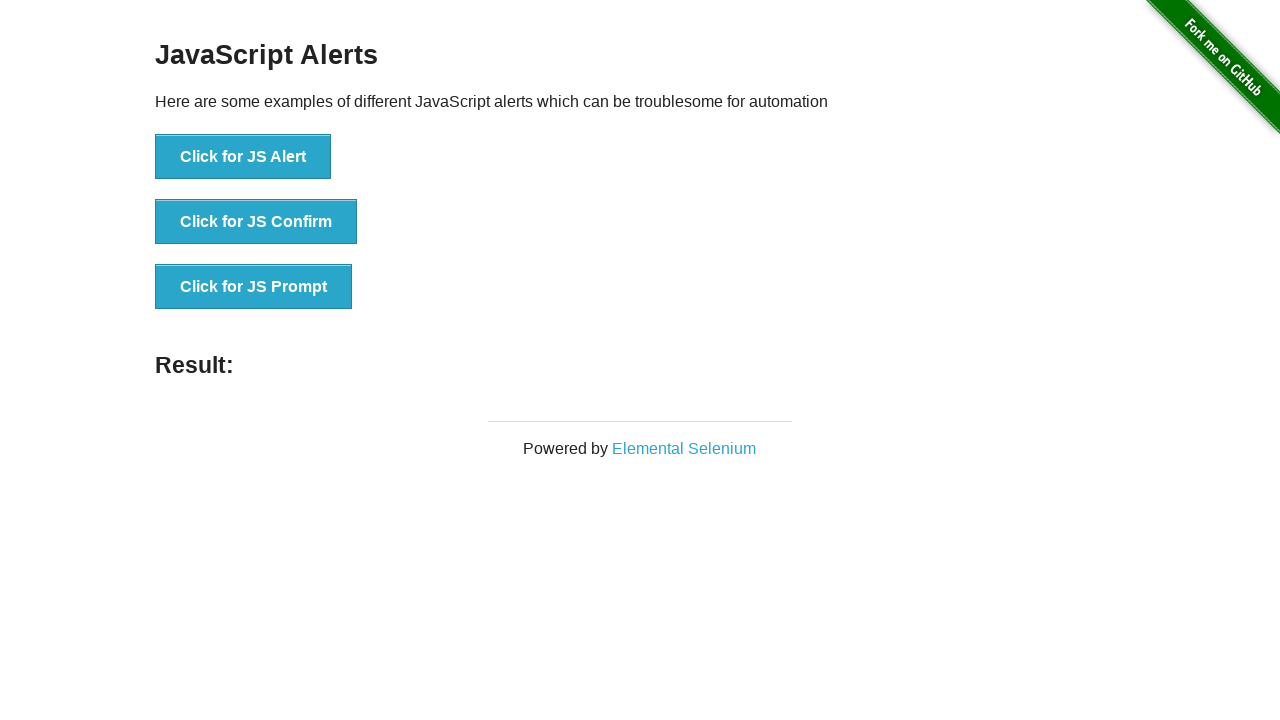

Set up dialog handler to dismiss the confirm dialog
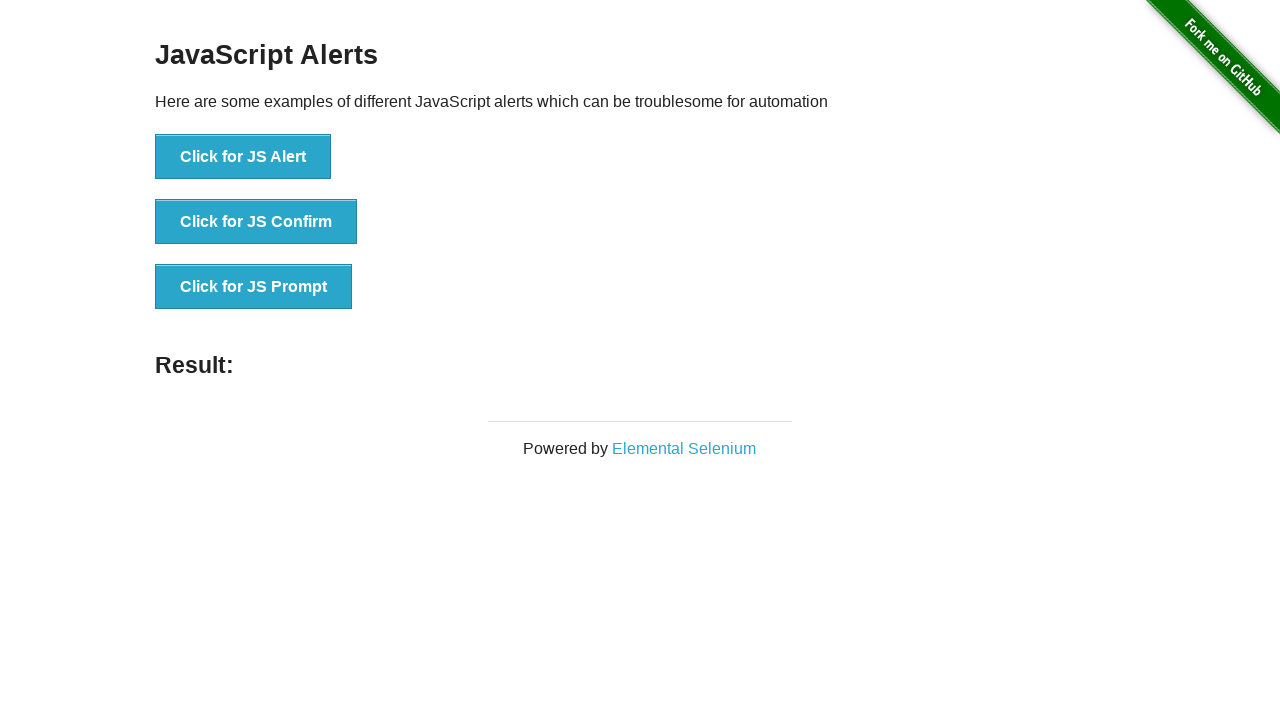

Clicked the JS Confirm button at (256, 222) on button[onclick*='jsConfirm']
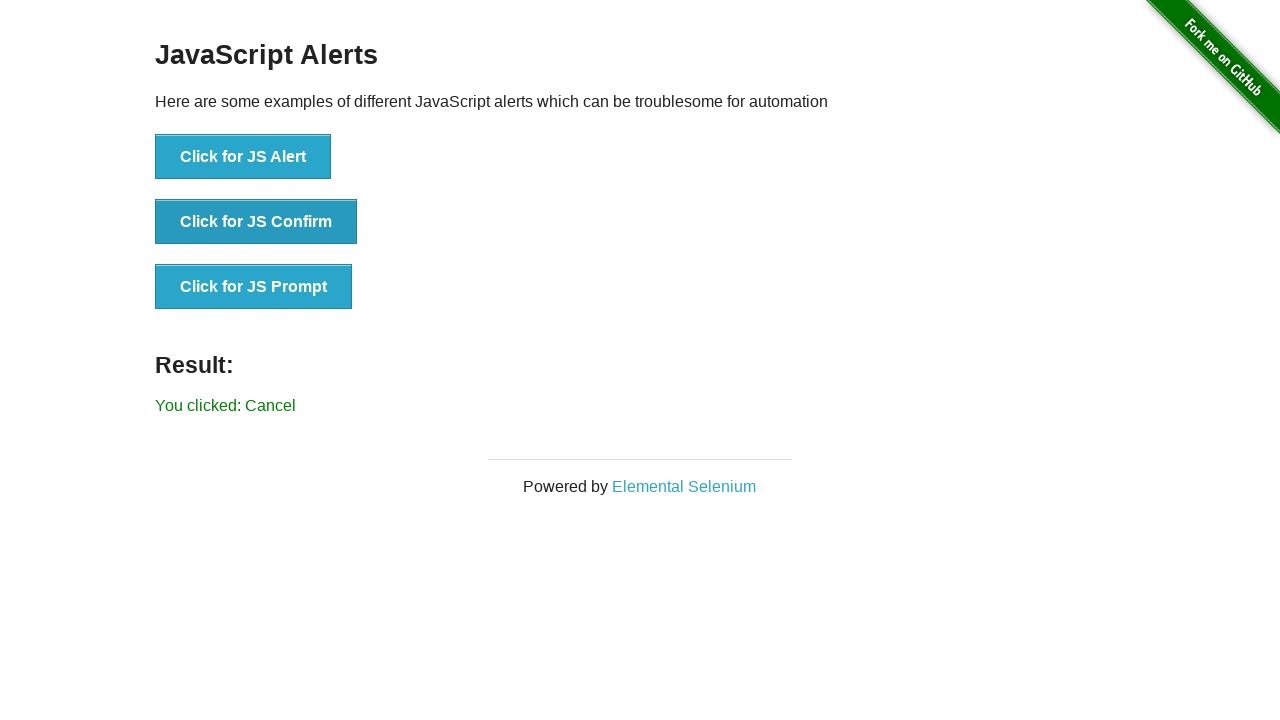

Result message appeared after dismissing confirm dialog
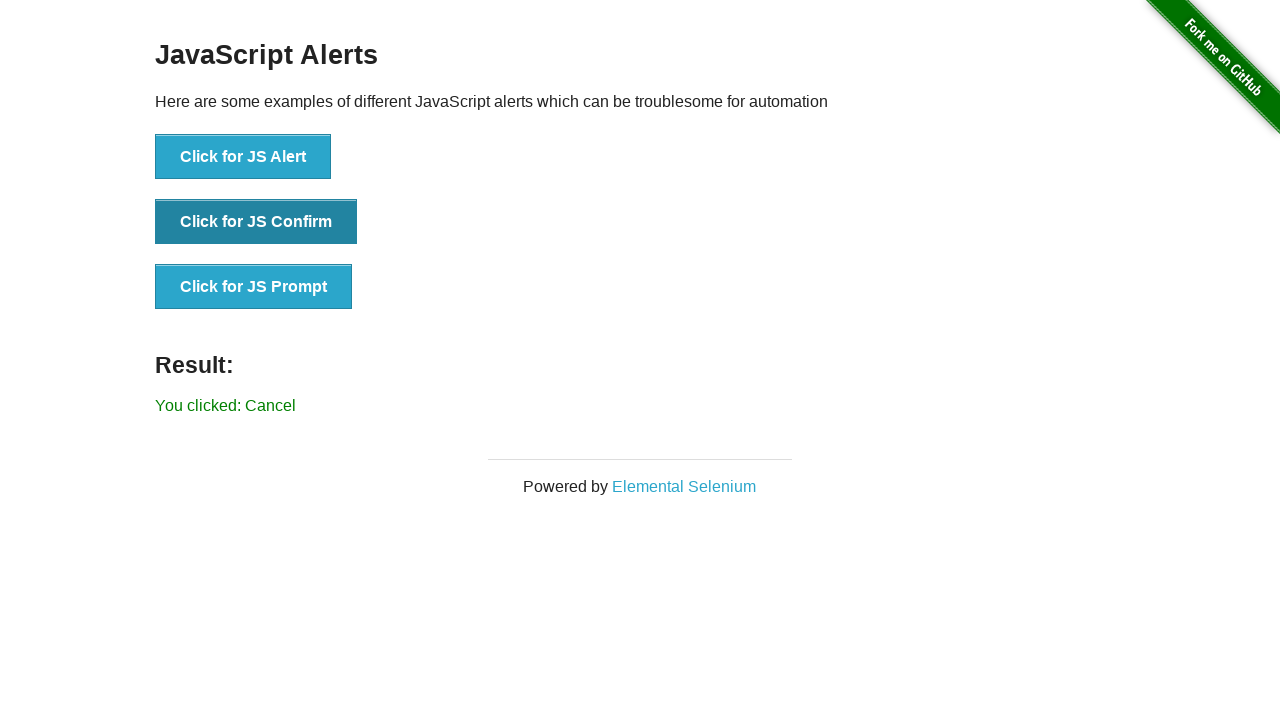

Retrieved result text: You clicked: Cancel
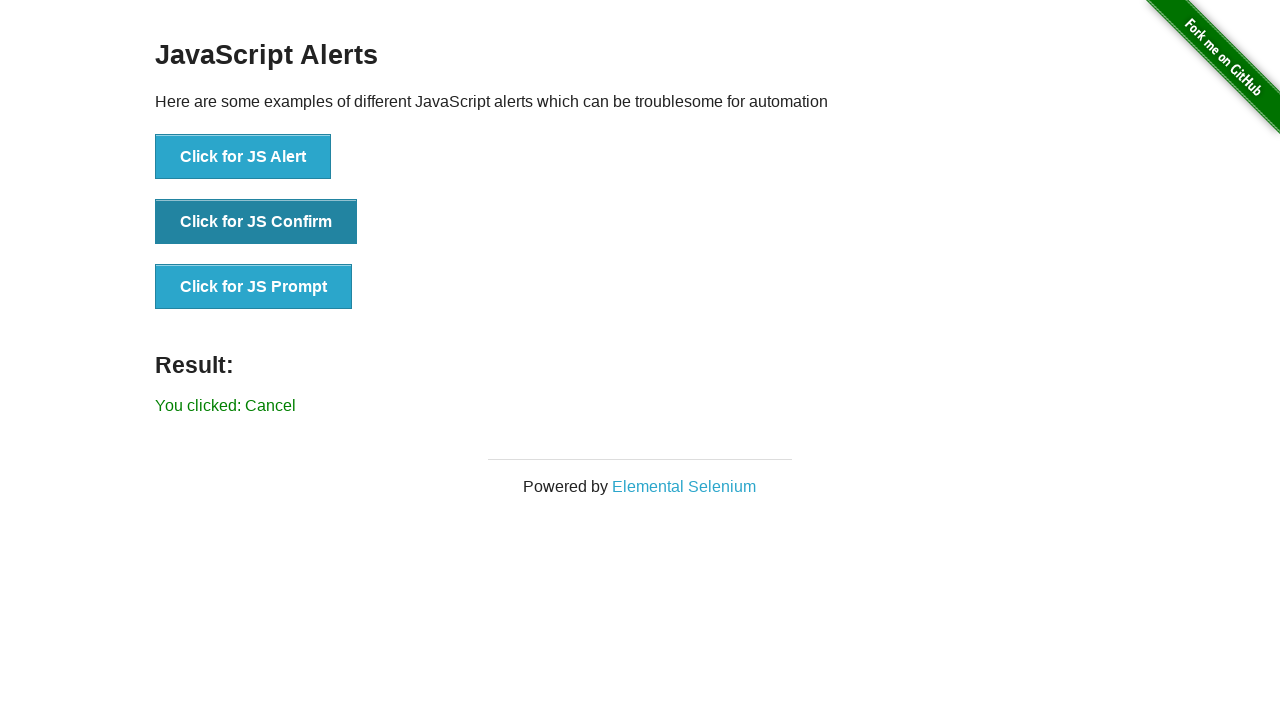

Verified that 'Cancel' is present in the result message
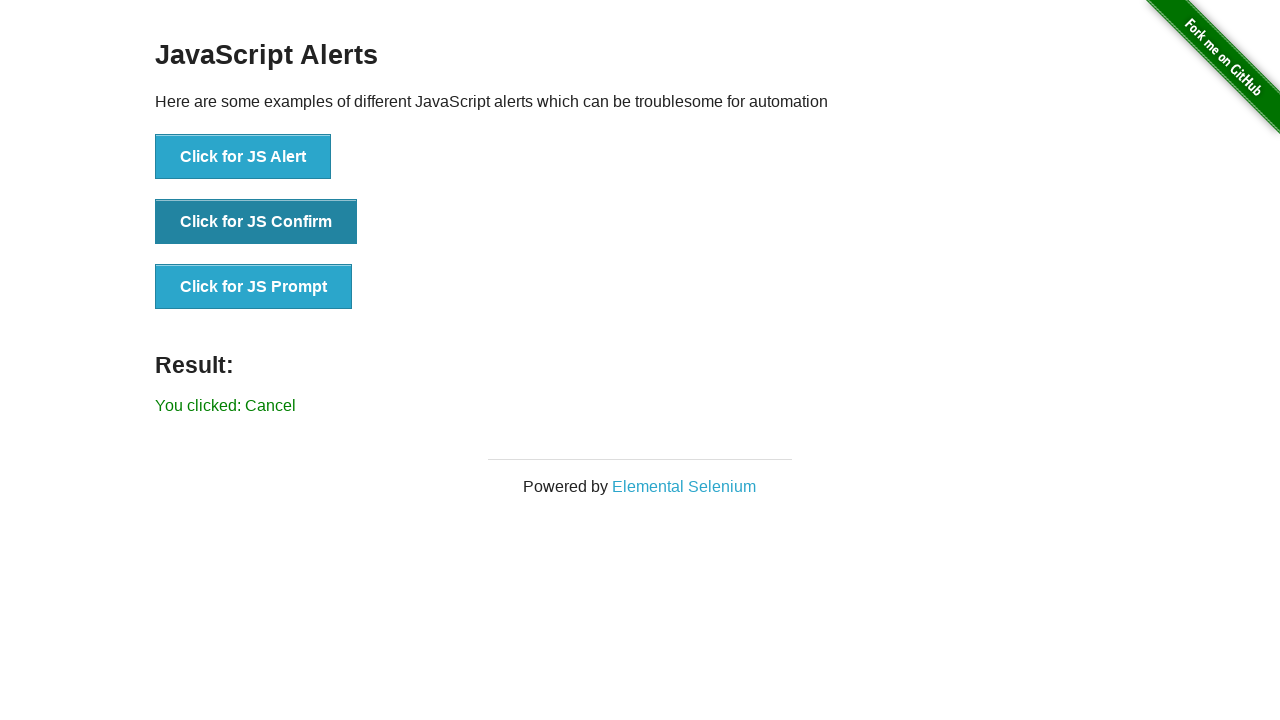

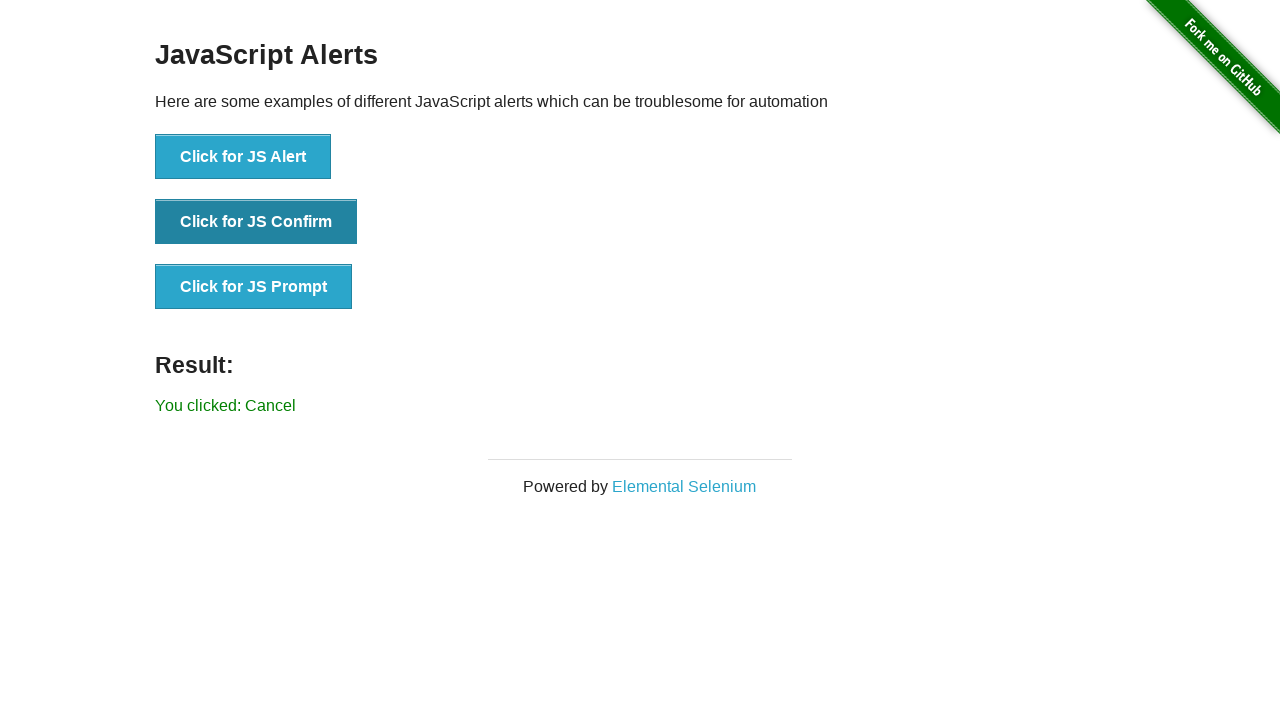